Tests a simple form submission by clicking the submit button on a GitHub Pages hosted form

Starting URL: http://suninjuly.github.io/simple_form_find_task.html

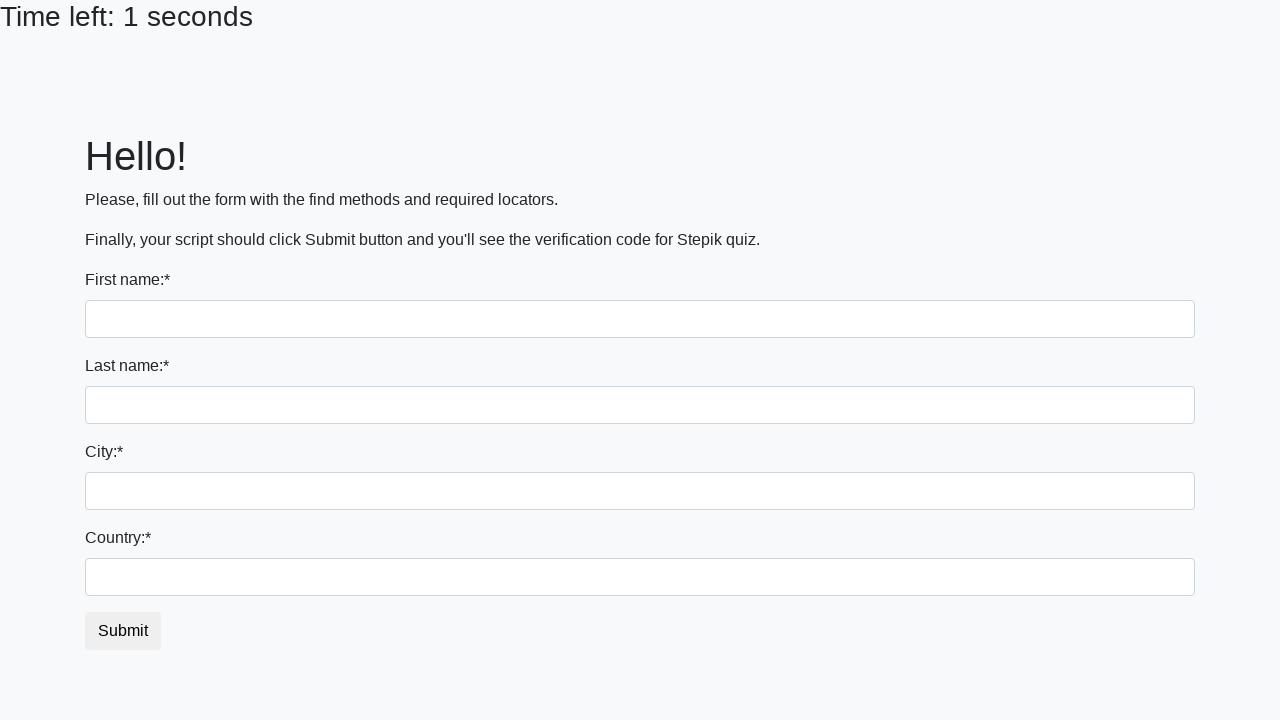

Clicked the submit button on the simple form at (123, 631) on #submit_button
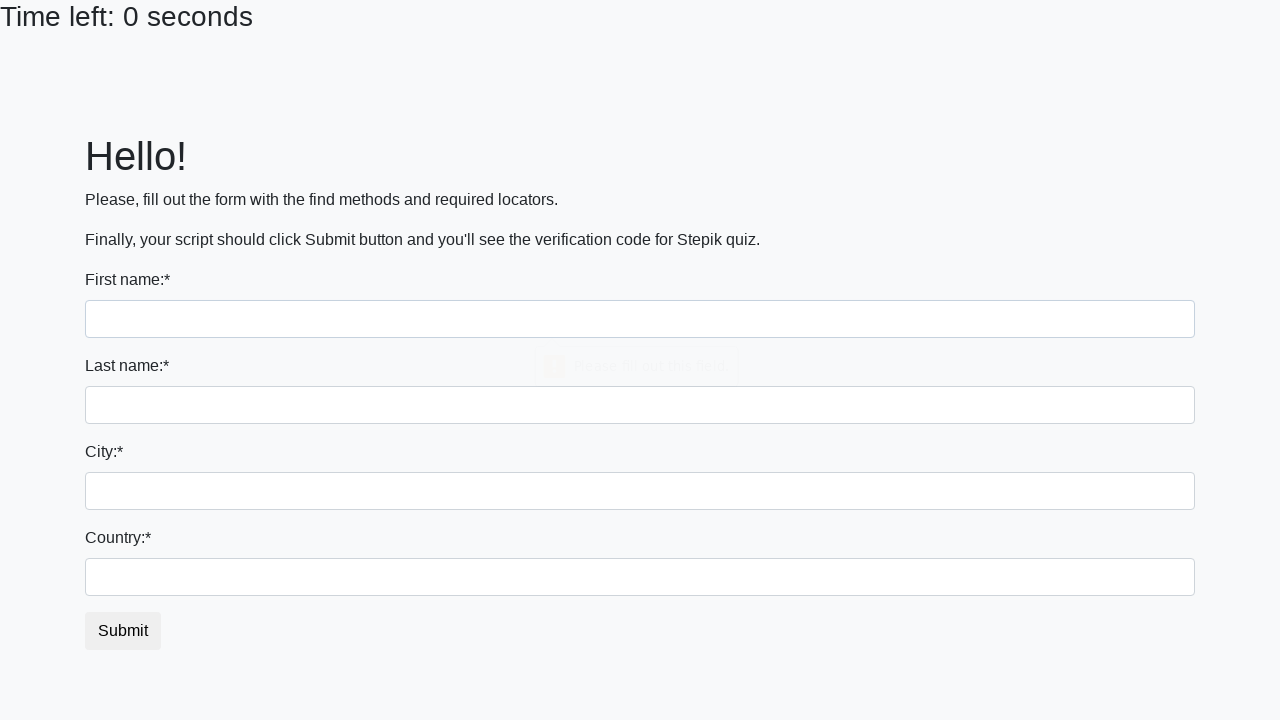

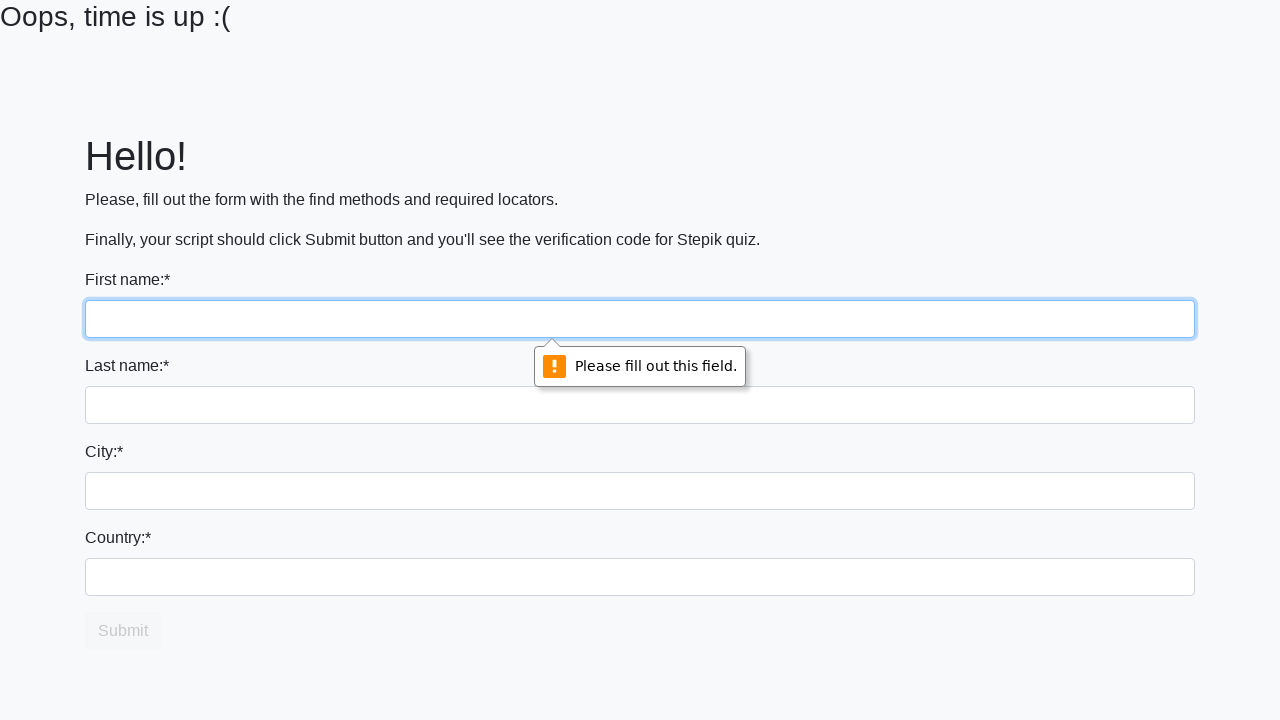